Tests dropdown selection using Playwright's select_option method to select "Option 1" by visible text and verifies the selection.

Starting URL: https://the-internet.herokuapp.com/dropdown

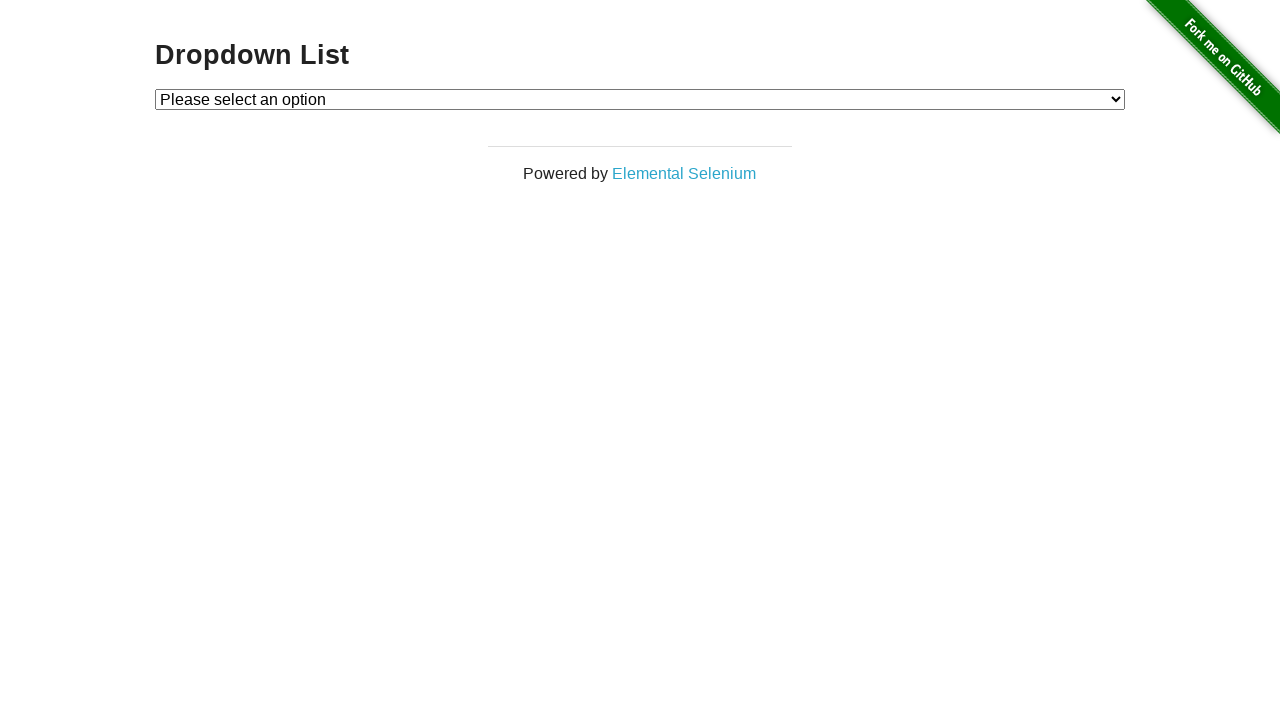

Waited for dropdown element to be present
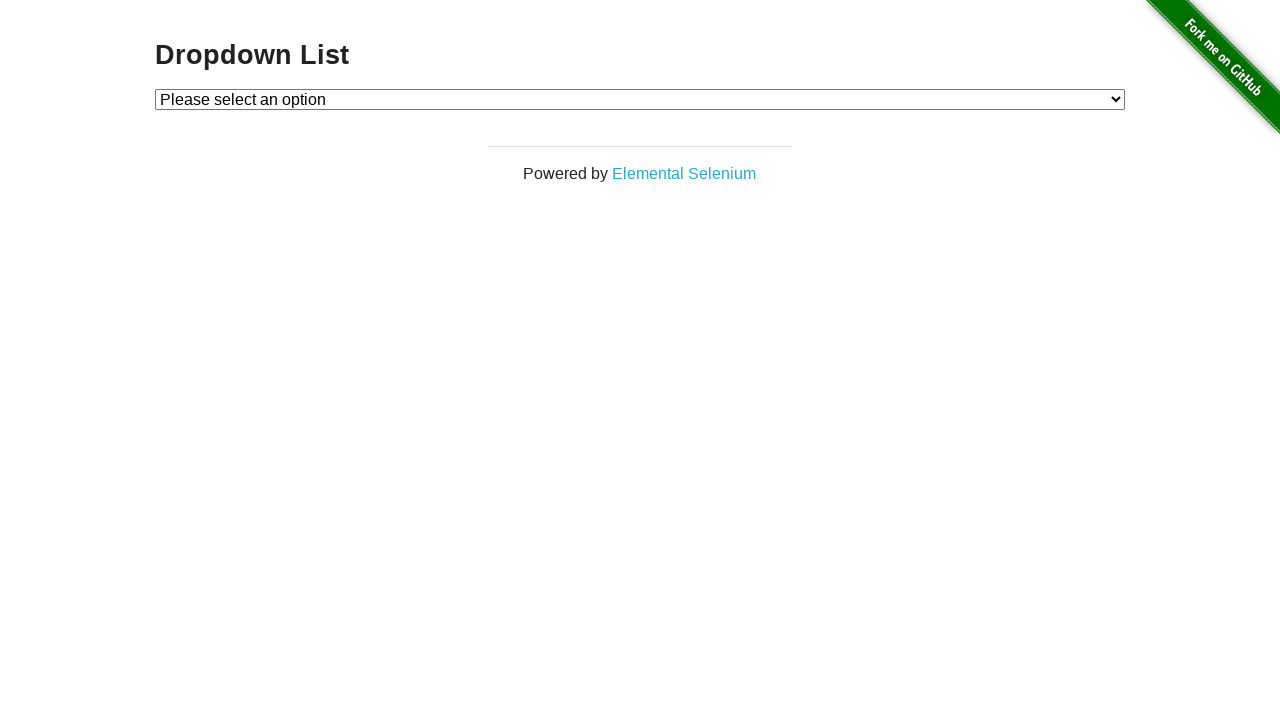

Selected 'Option 1' from dropdown using visible text on #dropdown
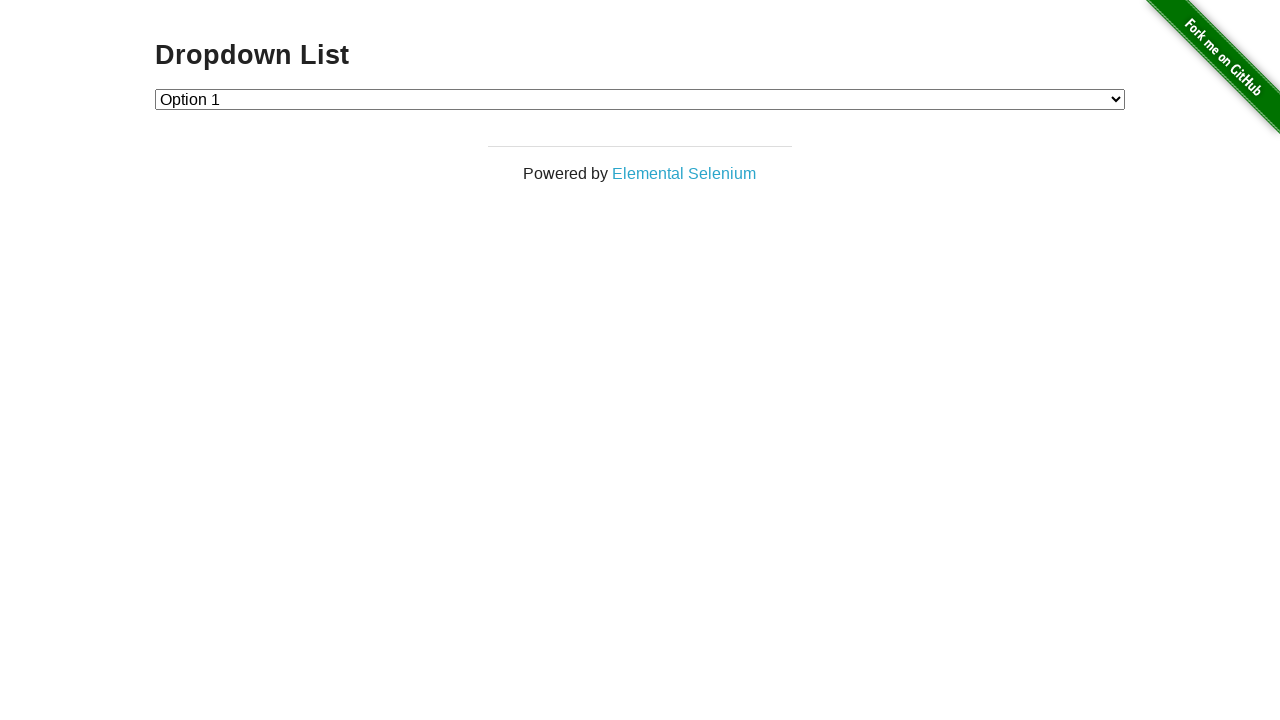

Retrieved selected option text from dropdown
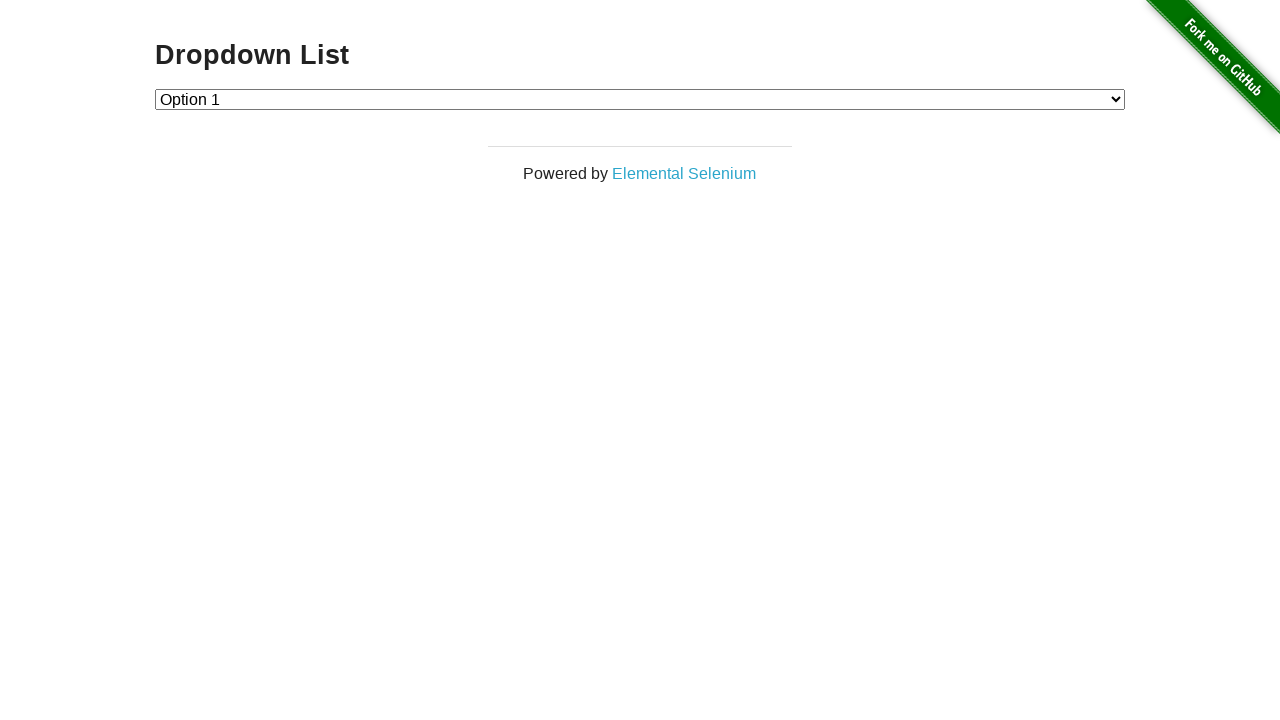

Verified that 'Option 1' is correctly selected in dropdown
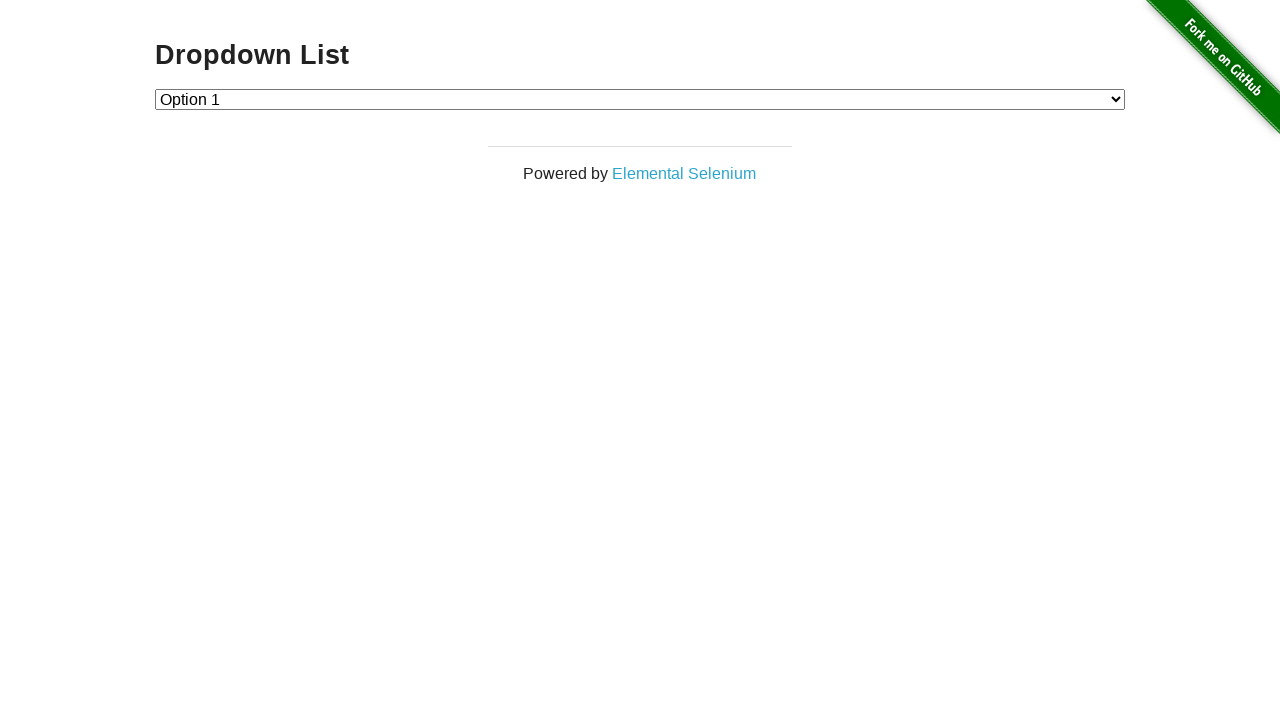

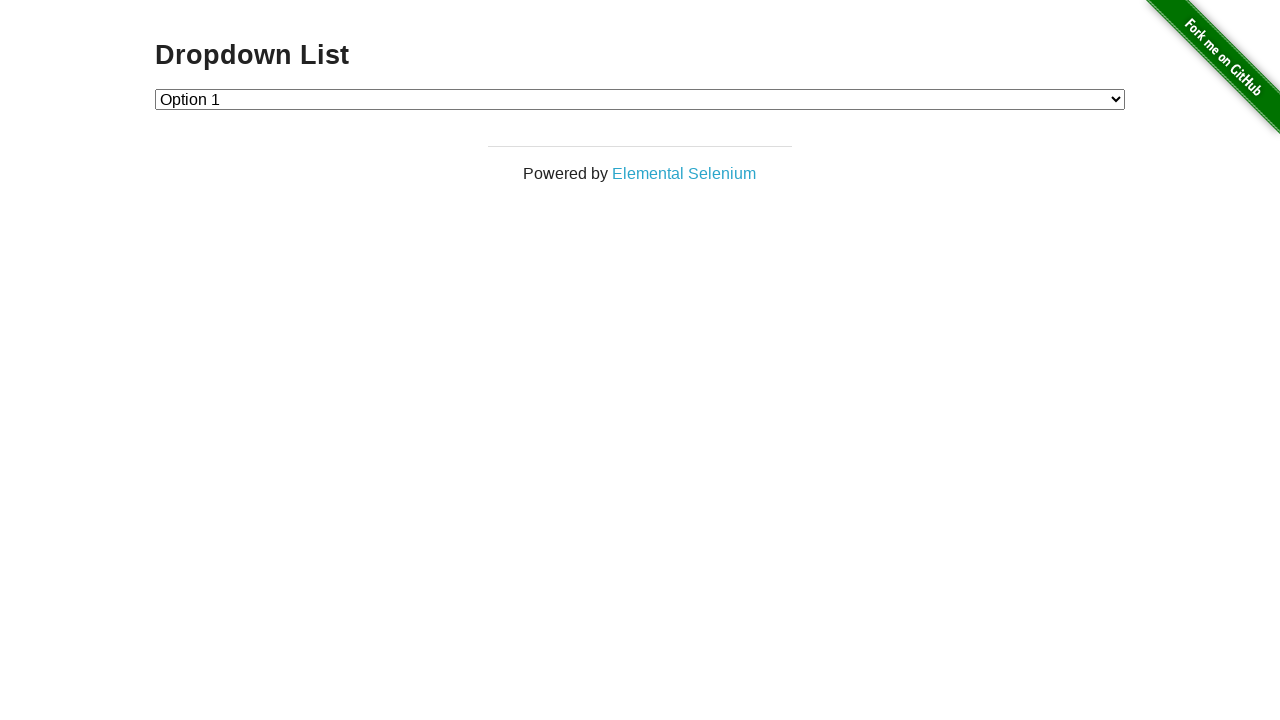